Tests various UI interactions on the Omayo blog including clicking buttons, handling alerts, checking element states, and navigating via links

Starting URL: http://omayo.blogspot.com/

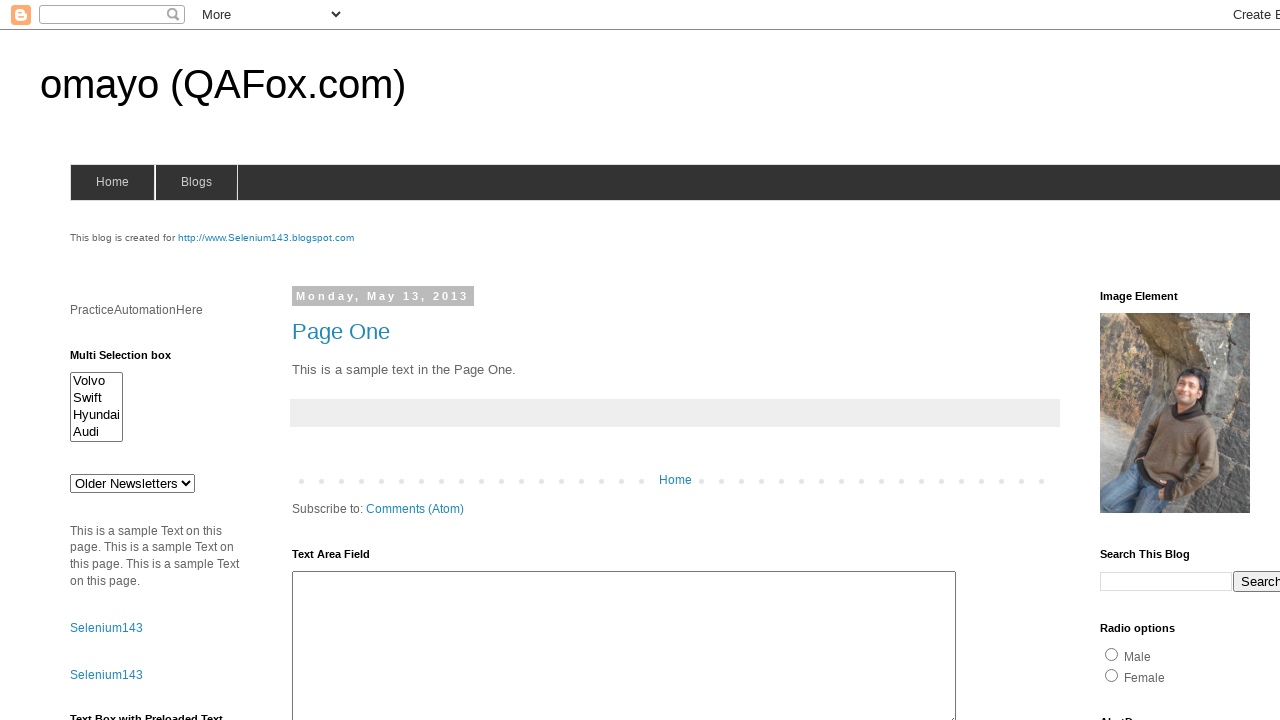

Clicked the confirm button at (1155, 361) on #confirm
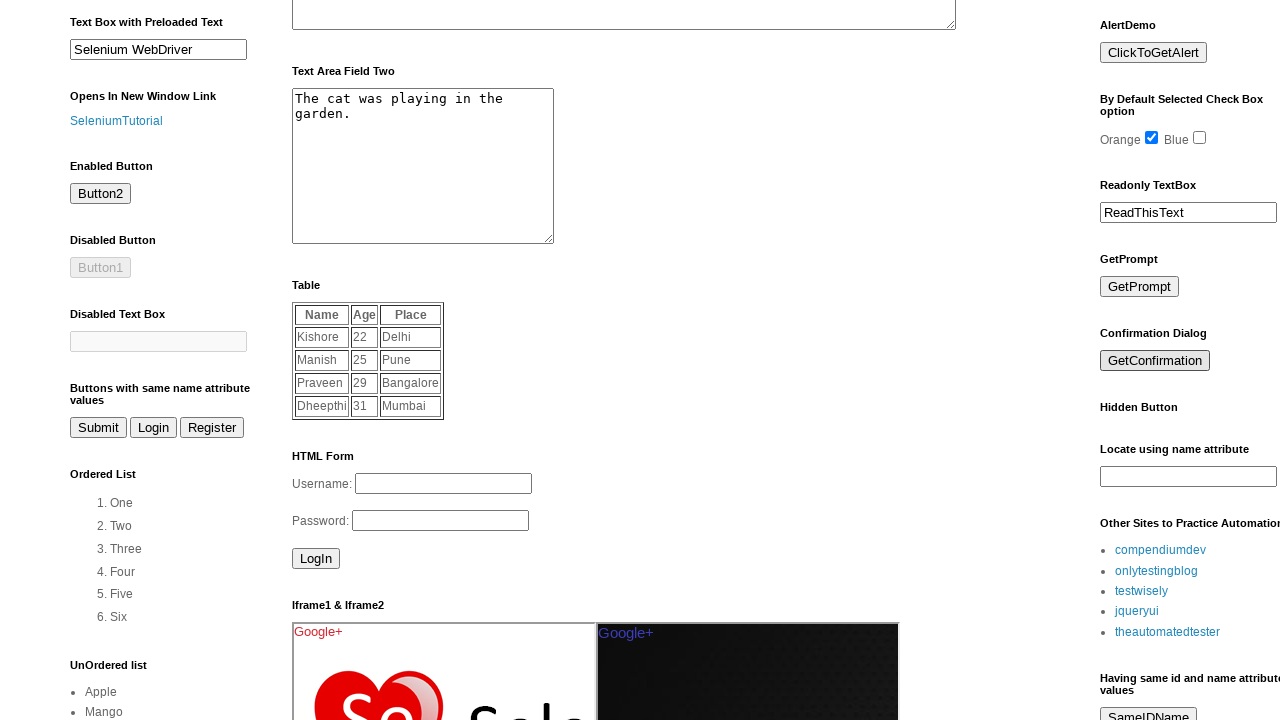

Set up dialog handler to accept alerts
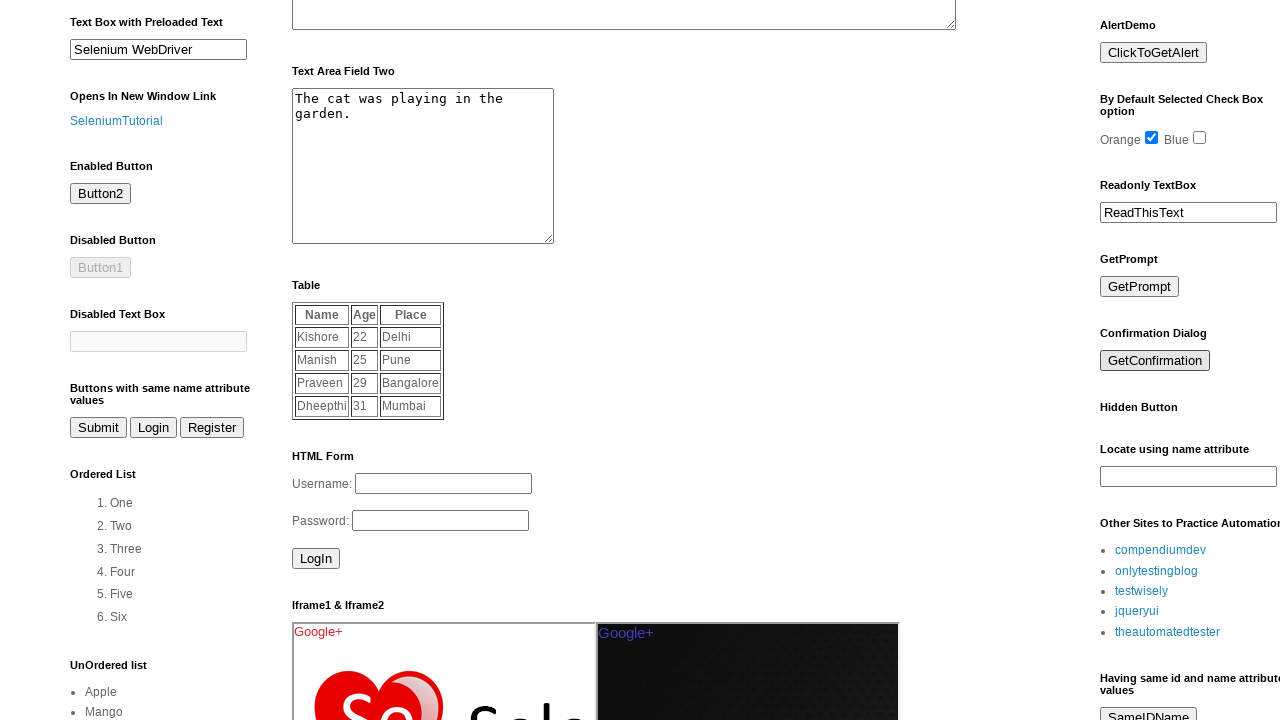

Checked visibility of #but2 element
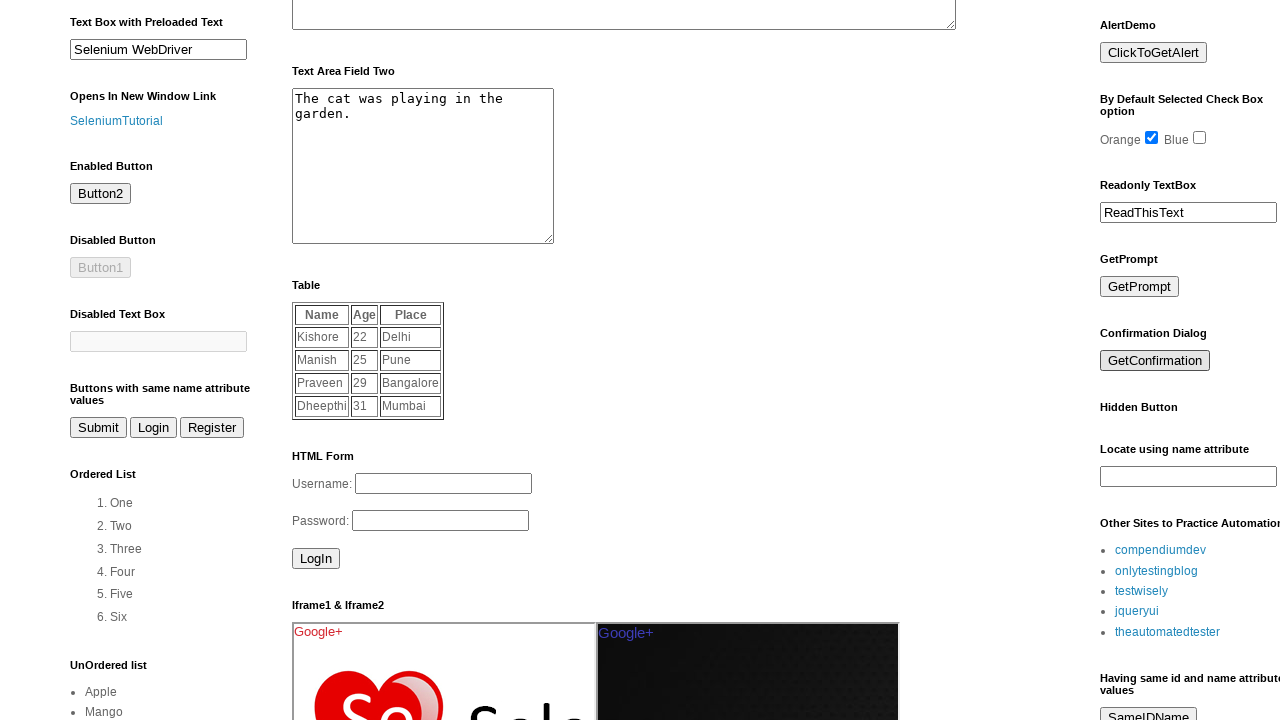

Checked visibility of #but1 element
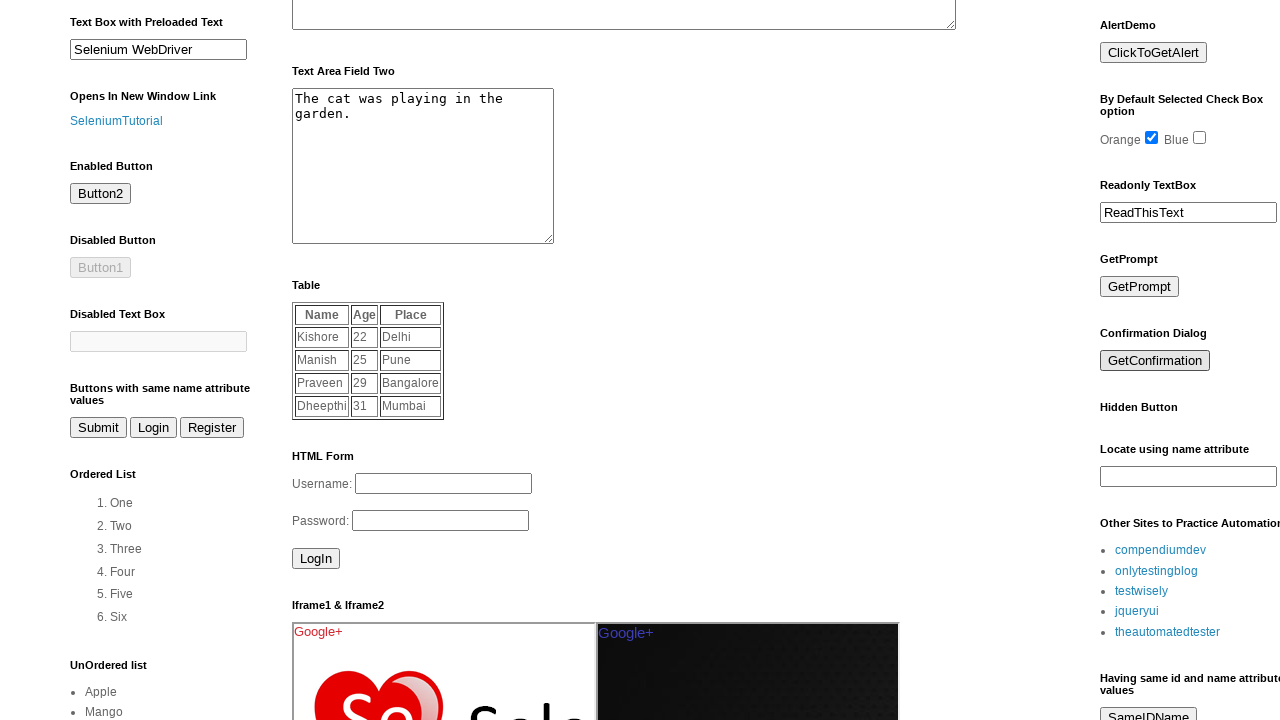

Checked if #but1 element is enabled
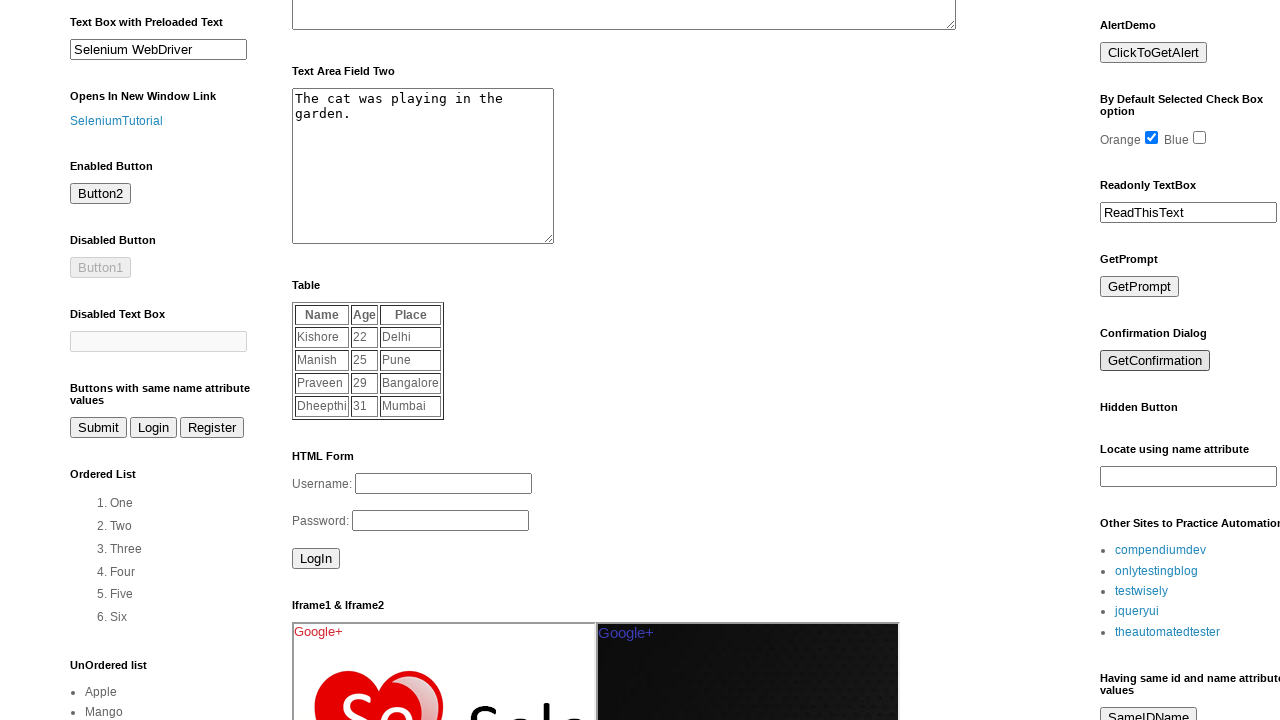

Checked if orange color radio button is selected
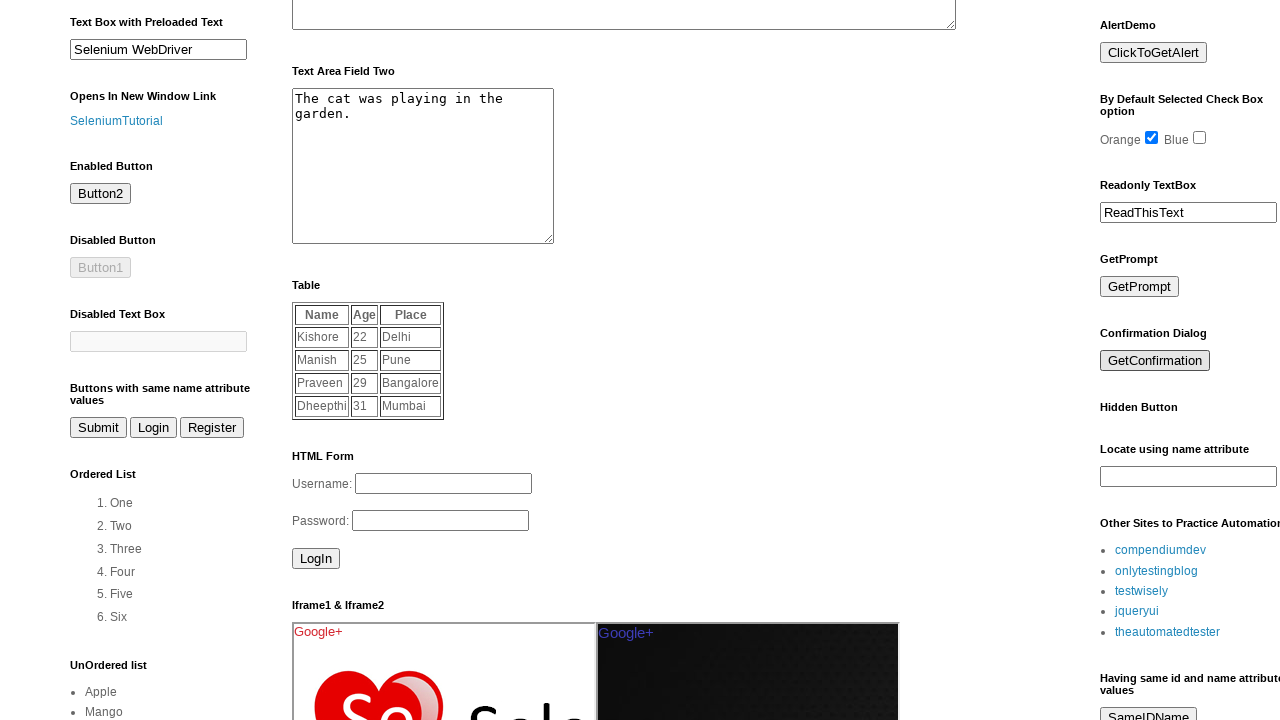

Clicked on the Blogger link at (753, 673) on text=Blogger
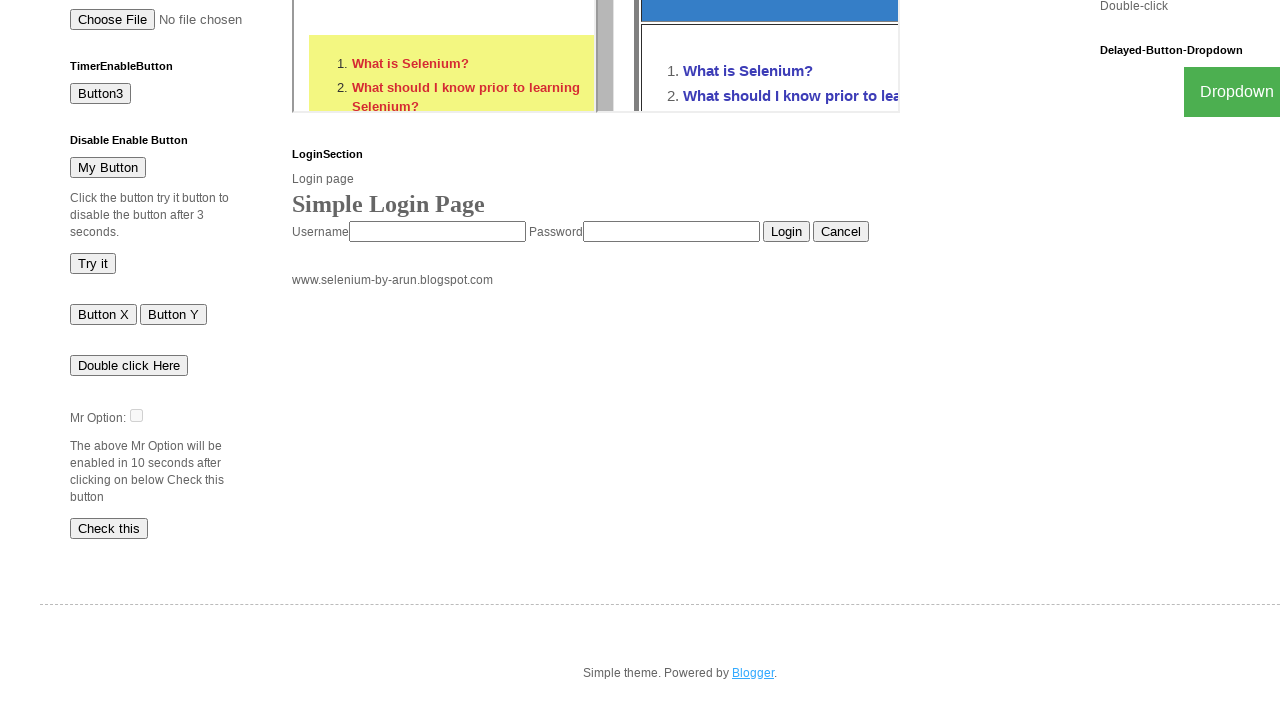

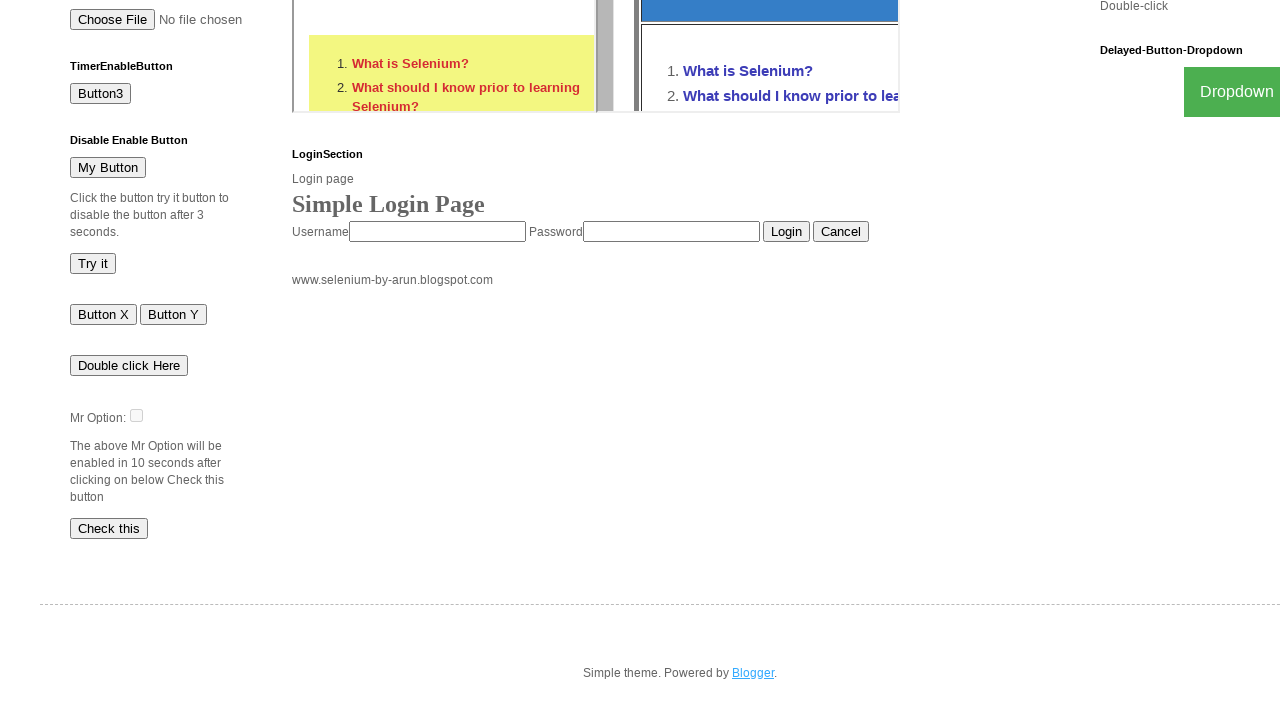